Navigates to a webpage, collects all links, then visits several random links and verifies images are displayed on the destination pages

Starting URL: http://toastytech.com/evil/

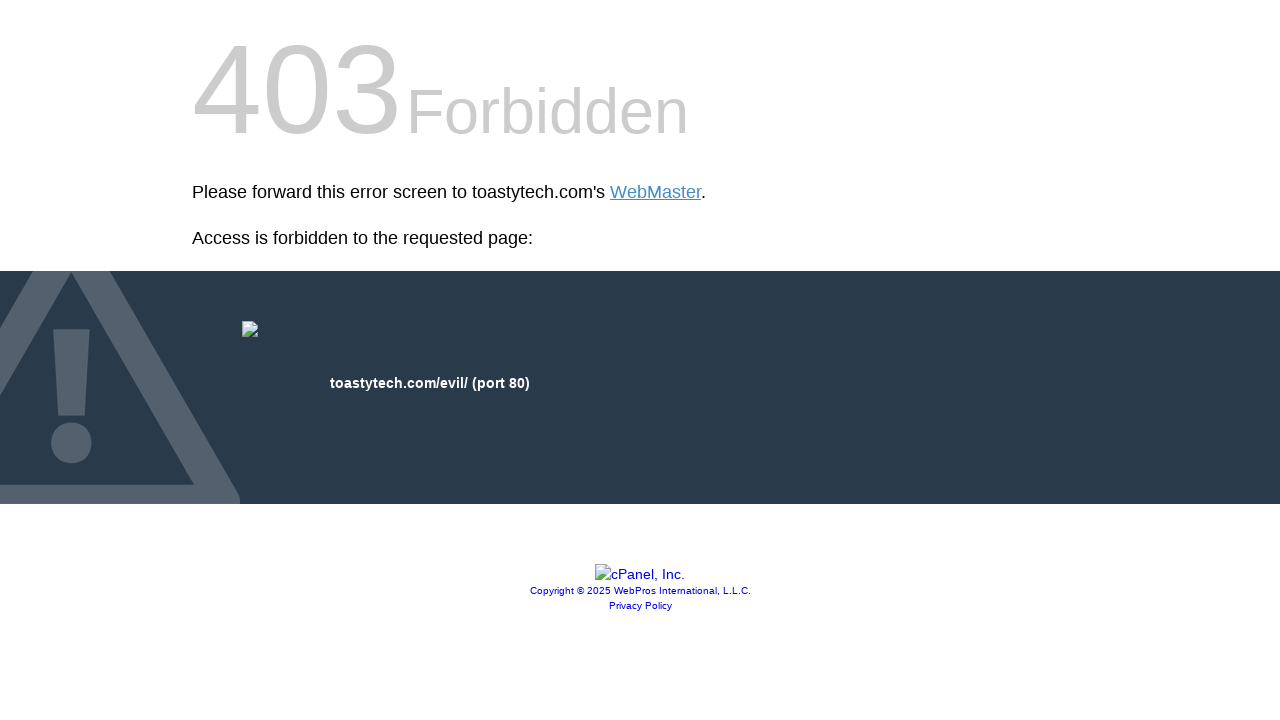

Navigated to http://toastytech.com/evil/
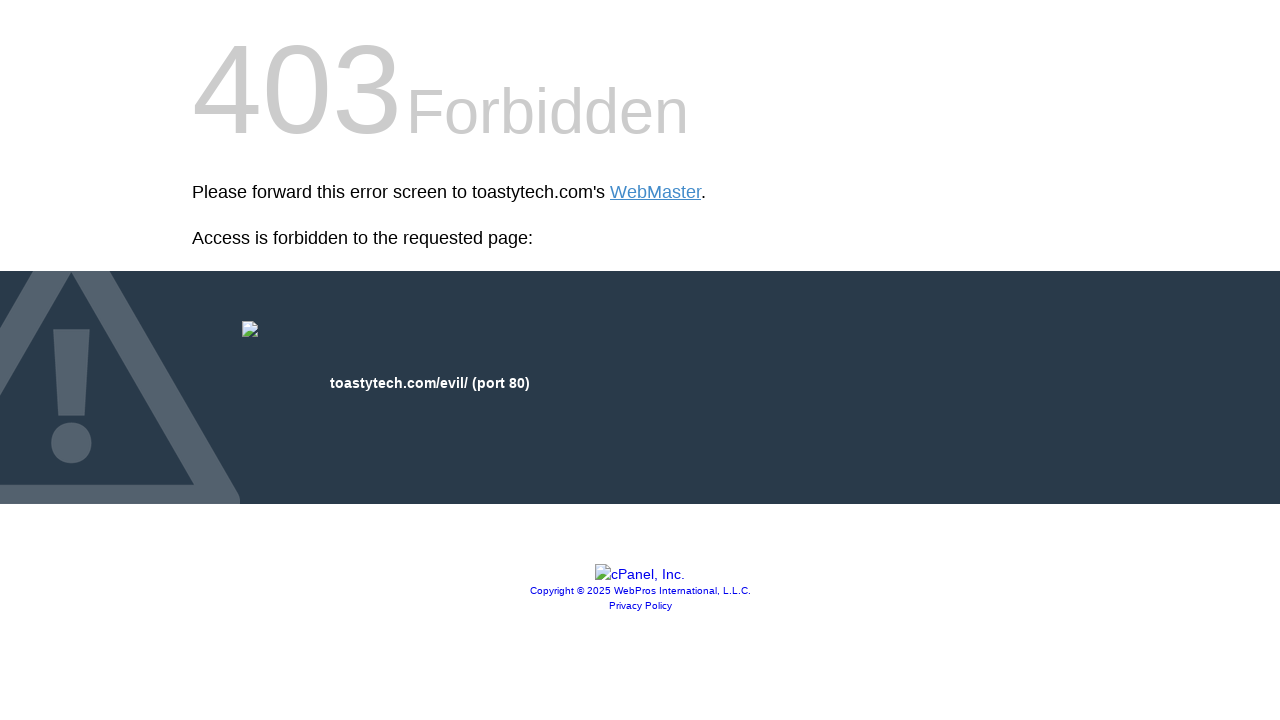

Page loaded and links selector found
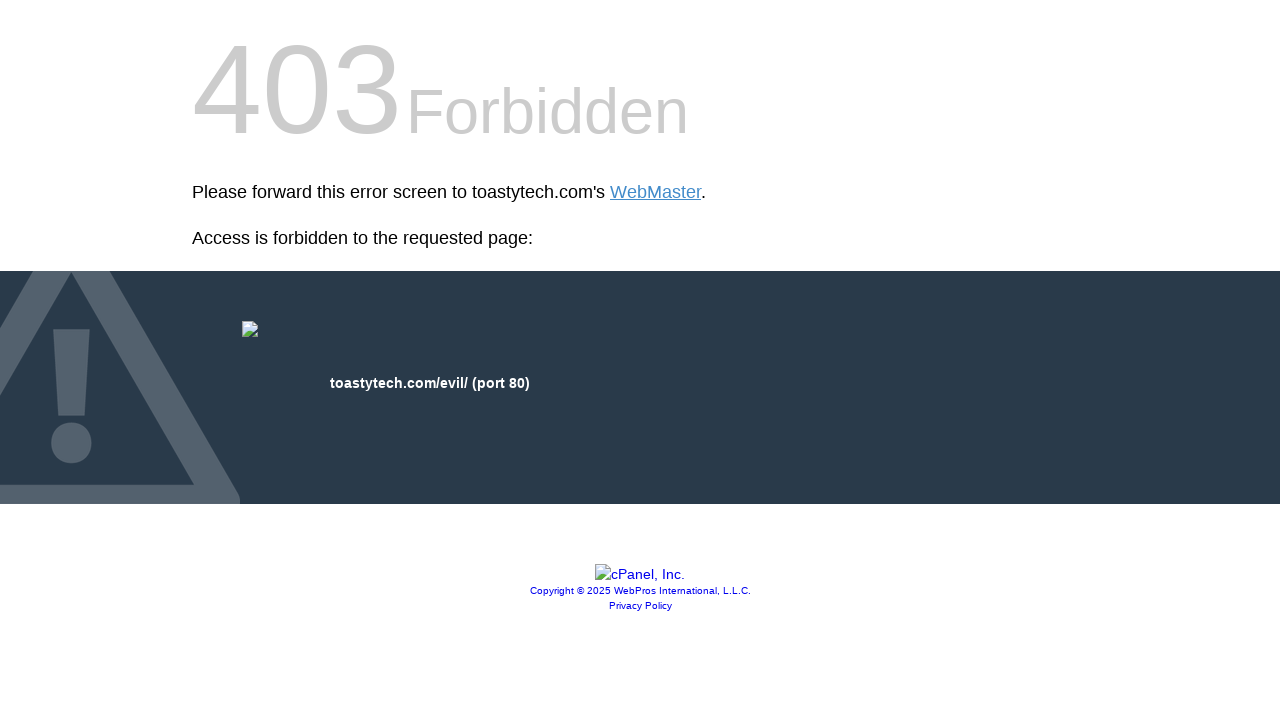

Collected all links on page - found 4 links
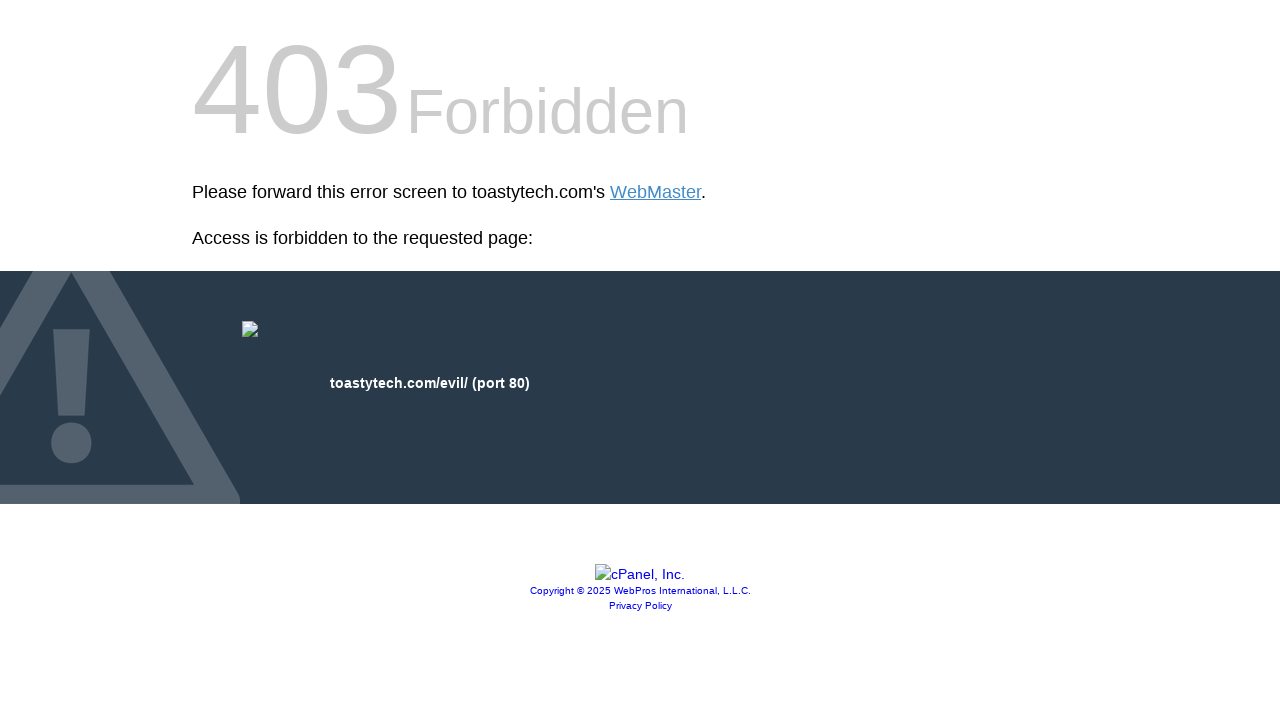

Extracted href attributes from links - 4 valid hrefs
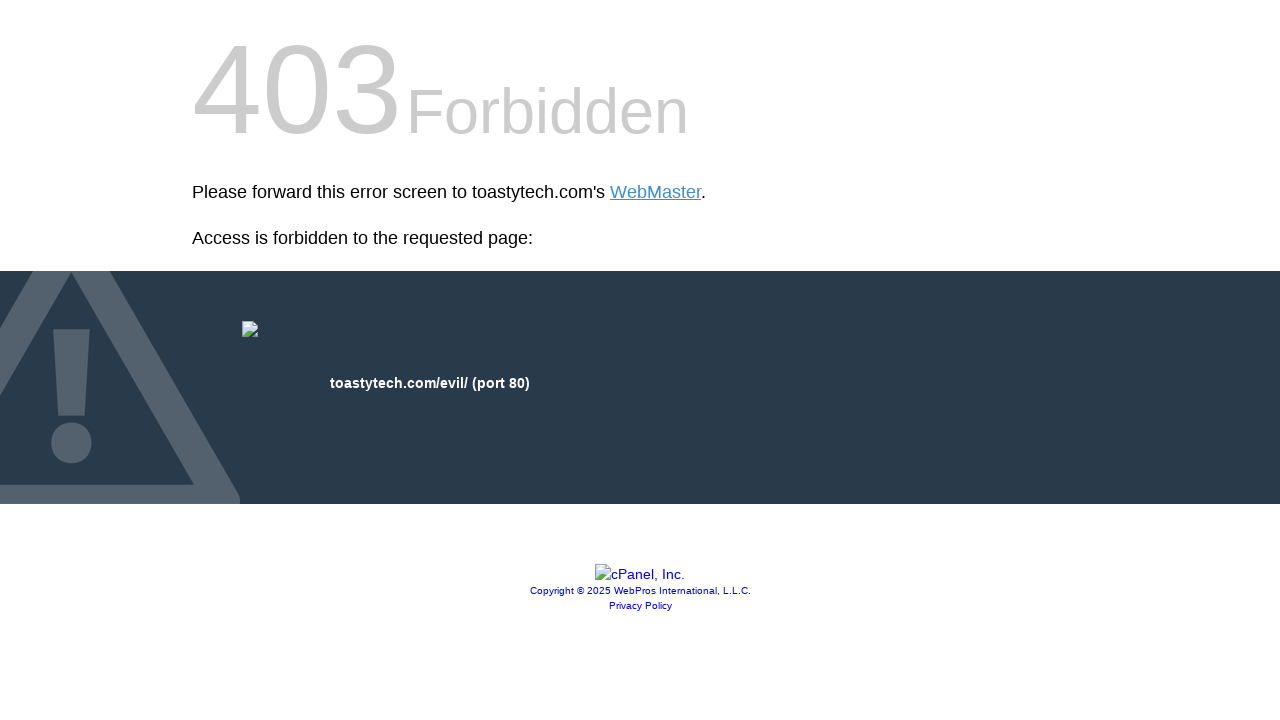

Navigated to random link: https://go.cpanel.net/privacy
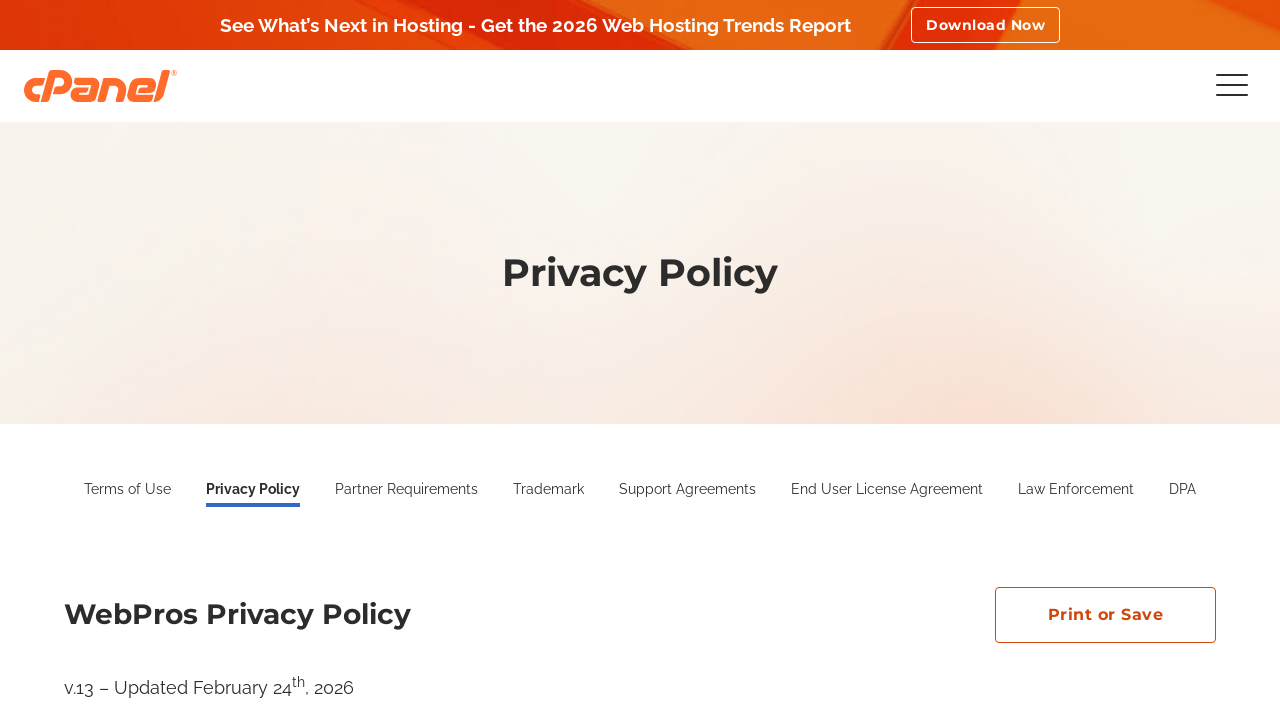

Waited for page DOM to fully load
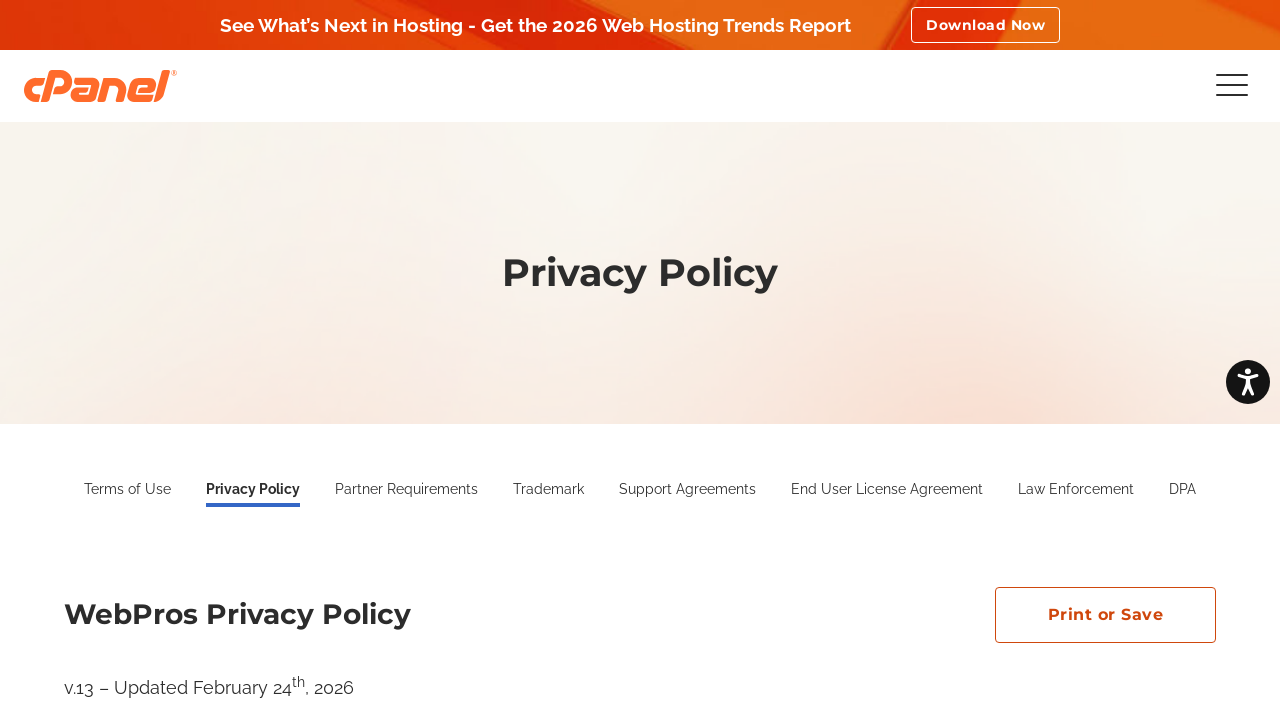

Verified that at least one image exists on the destination page
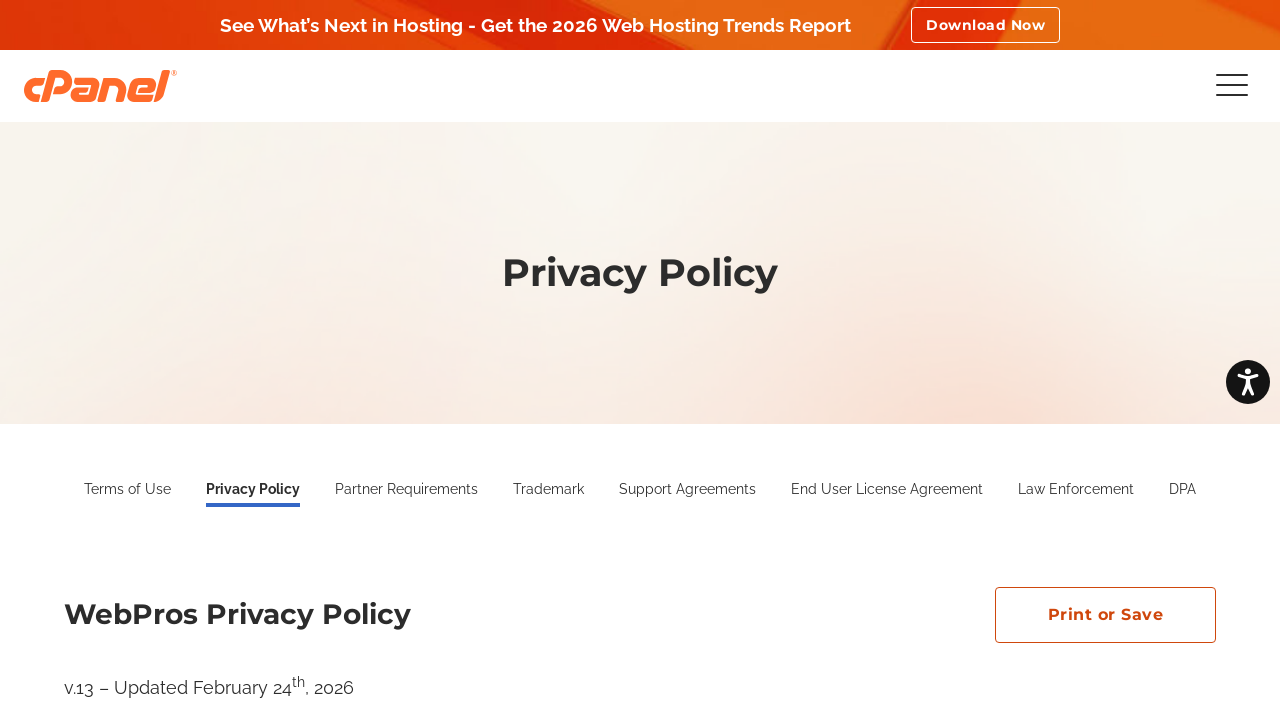

Navigated to random link: http://cpanel.com/?utm_source=cpanelwhm&utm_medium=cplogo&utm_content=logolink&utm_campaign=403referral
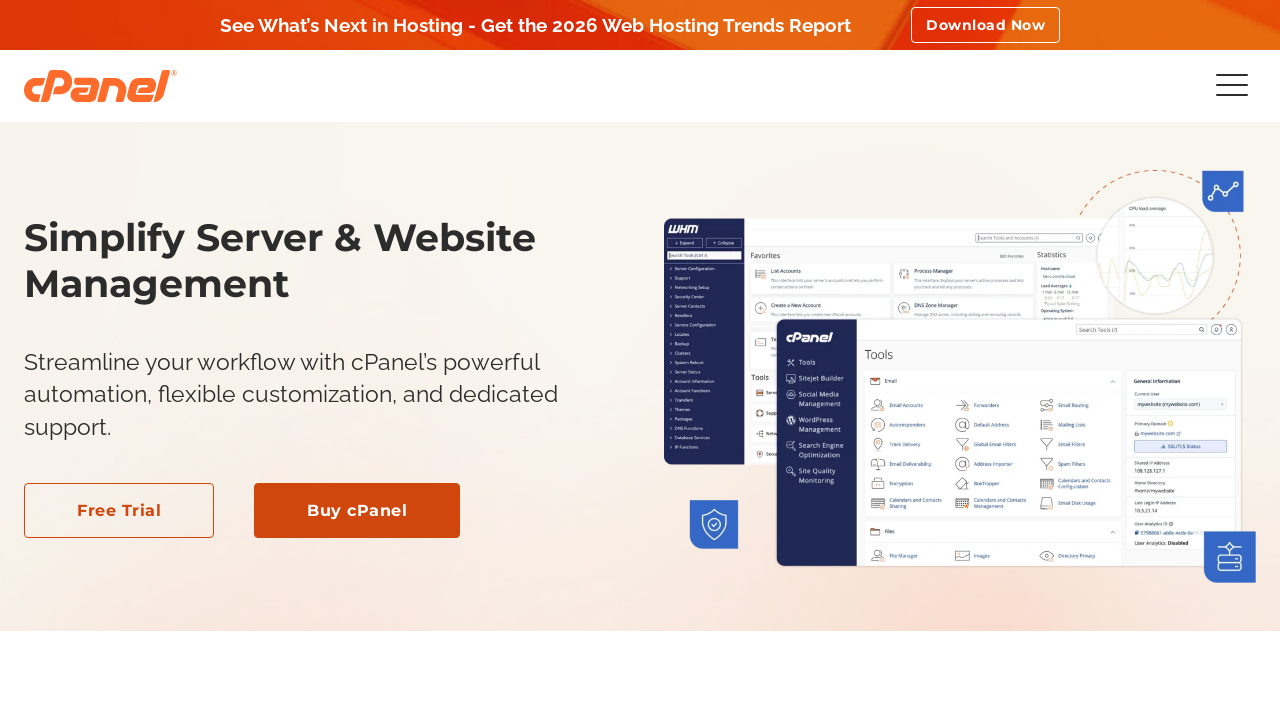

Waited for page DOM to fully load
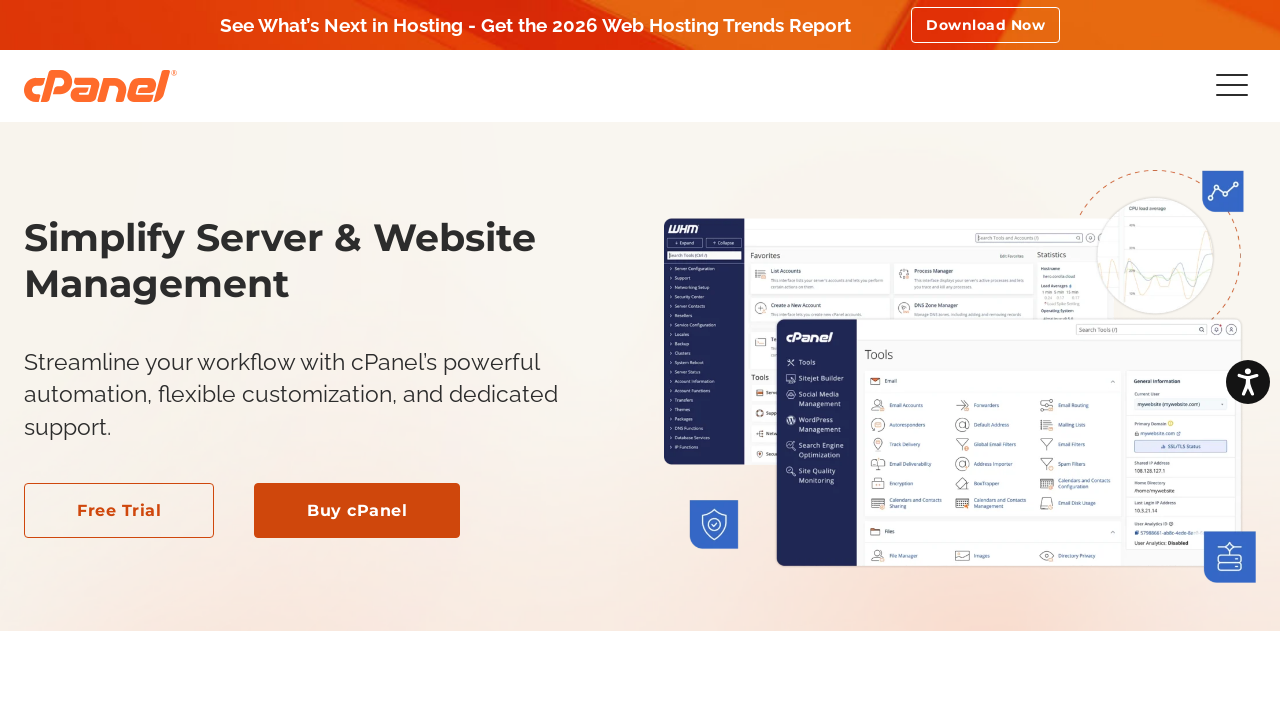

Verified that at least one image exists on the destination page
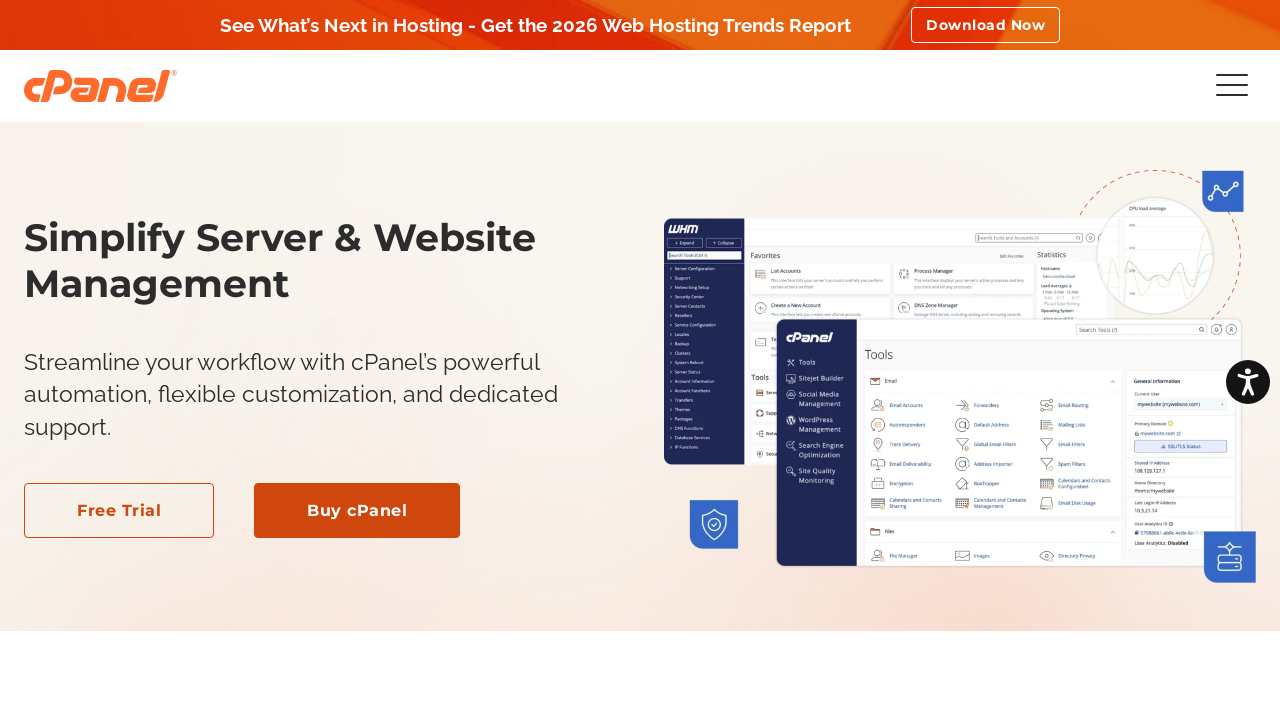

Navigated to random link: https://go.cpanel.net/privacy
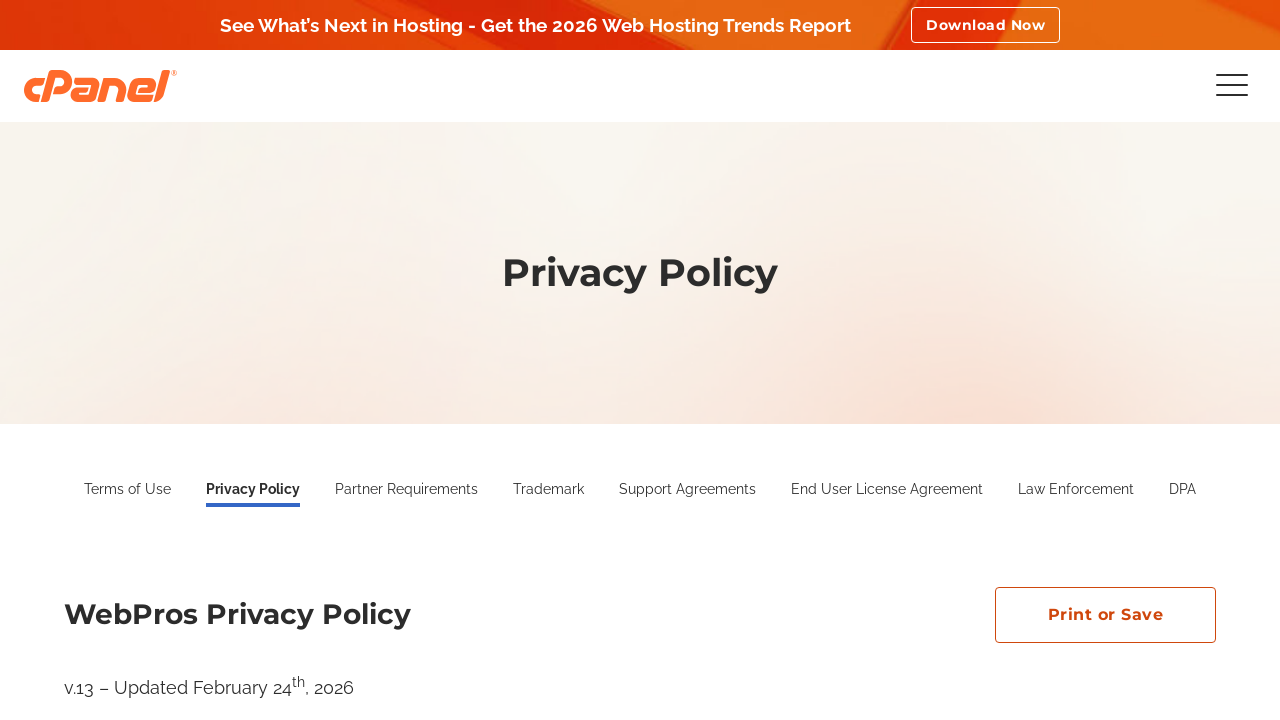

Waited for page DOM to fully load
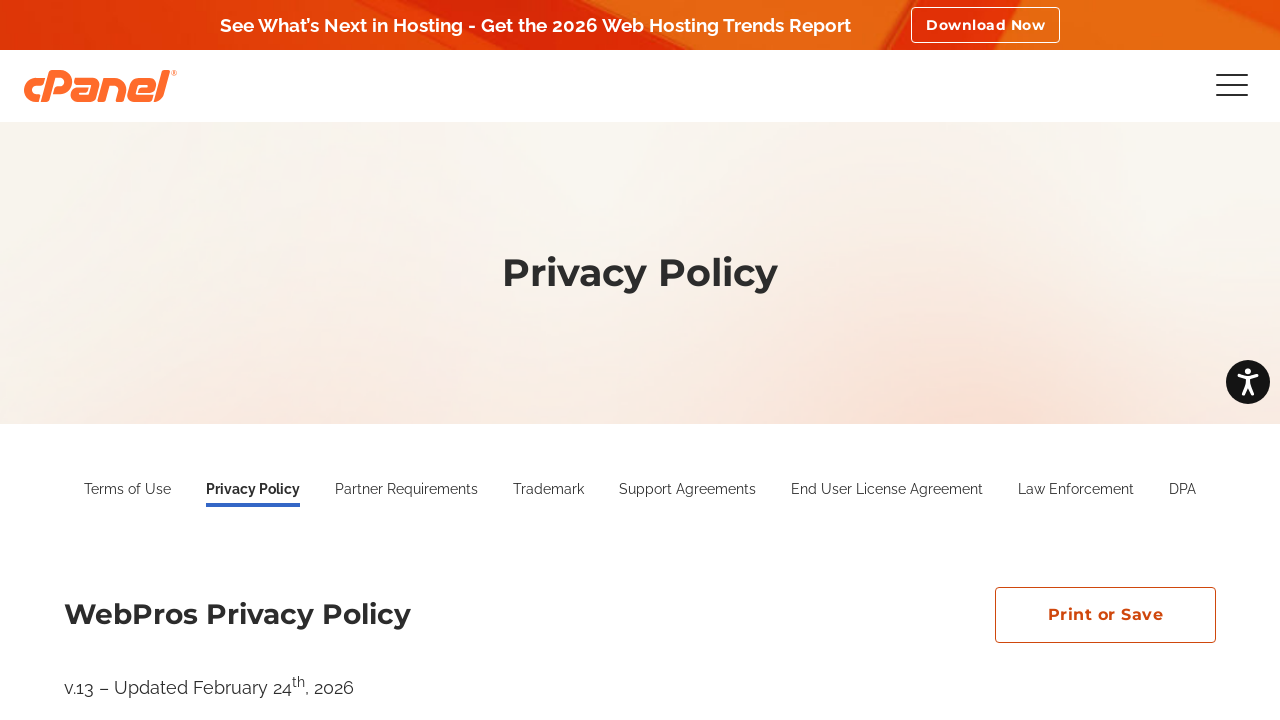

Verified that at least one image exists on the destination page
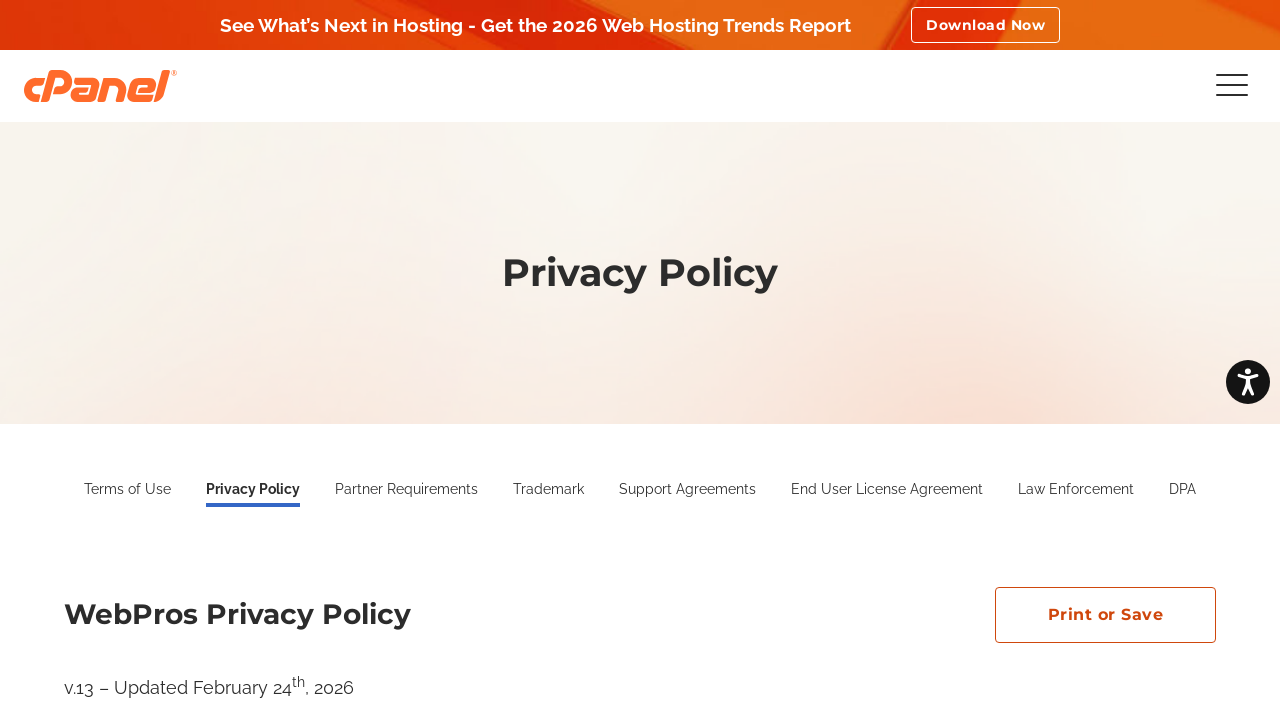

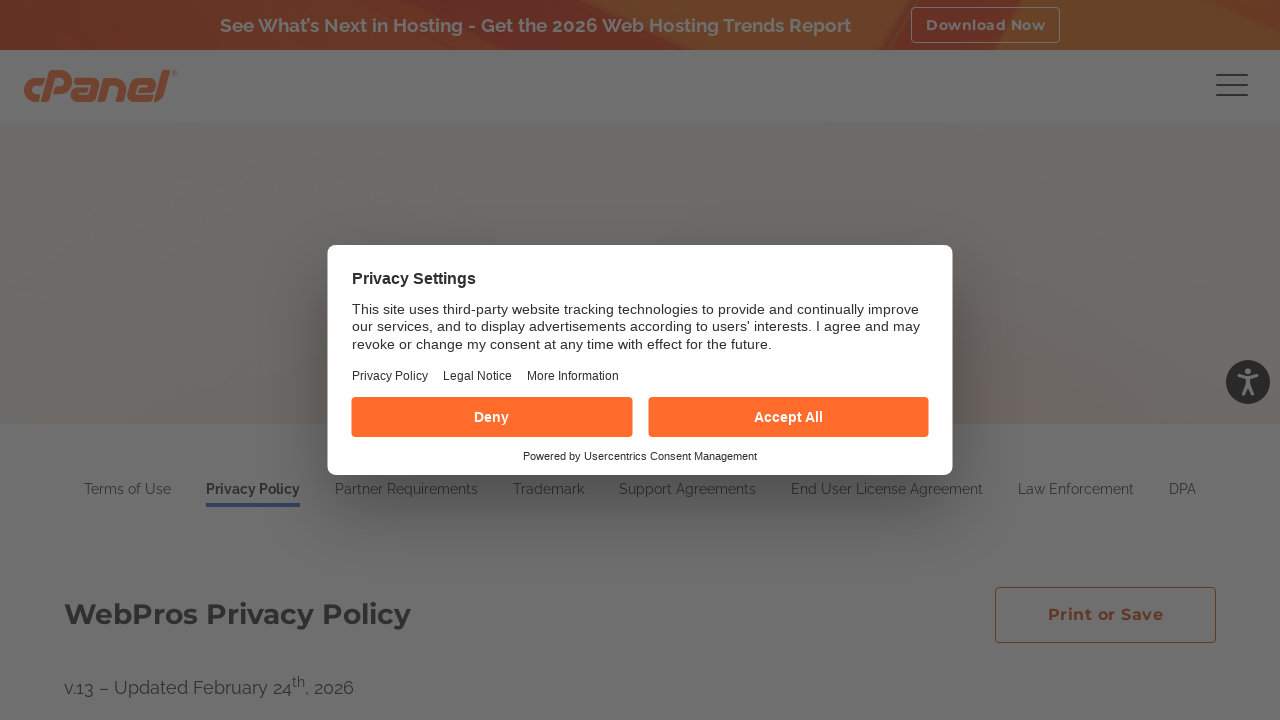